Fills out a practice form with various input types including checkboxes, dropdowns, and text fields, then navigates to shop and adds an item

Starting URL: https://rahulshettyacademy.com/angularpractice/

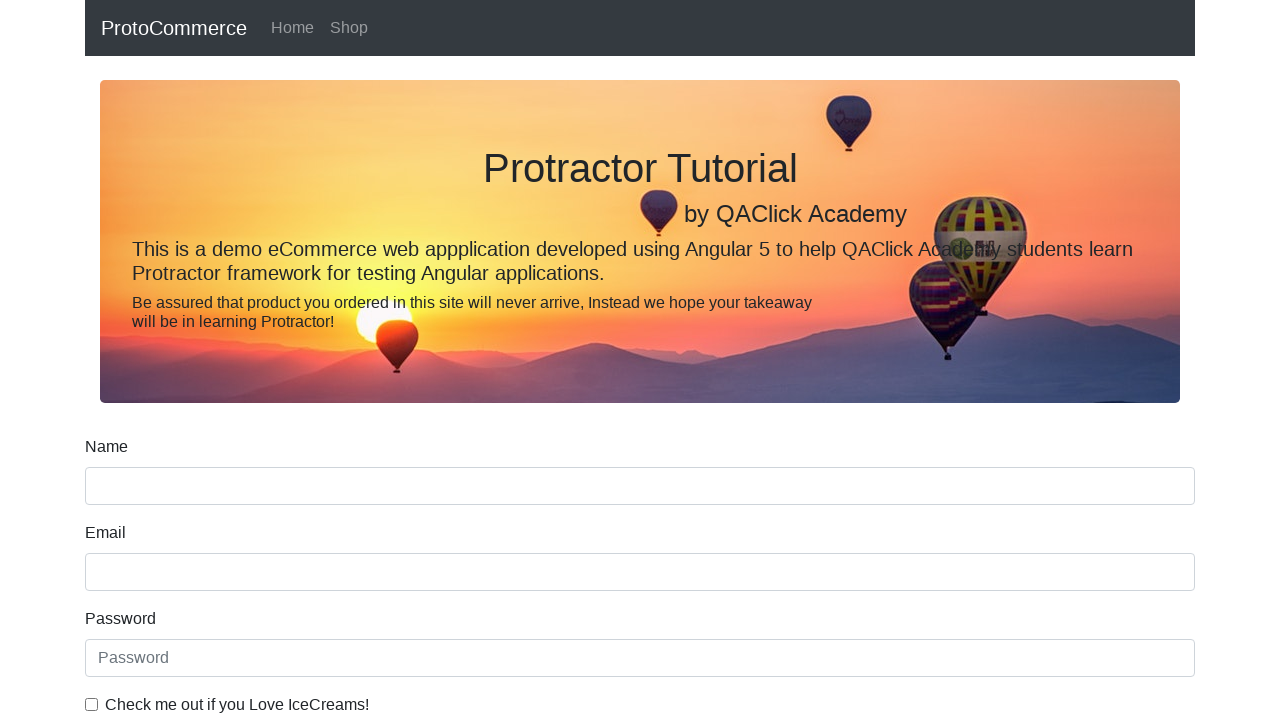

Clicked ice cream checkbox at (92, 704) on internal:label="Check me out if you Love IceCreams!"i
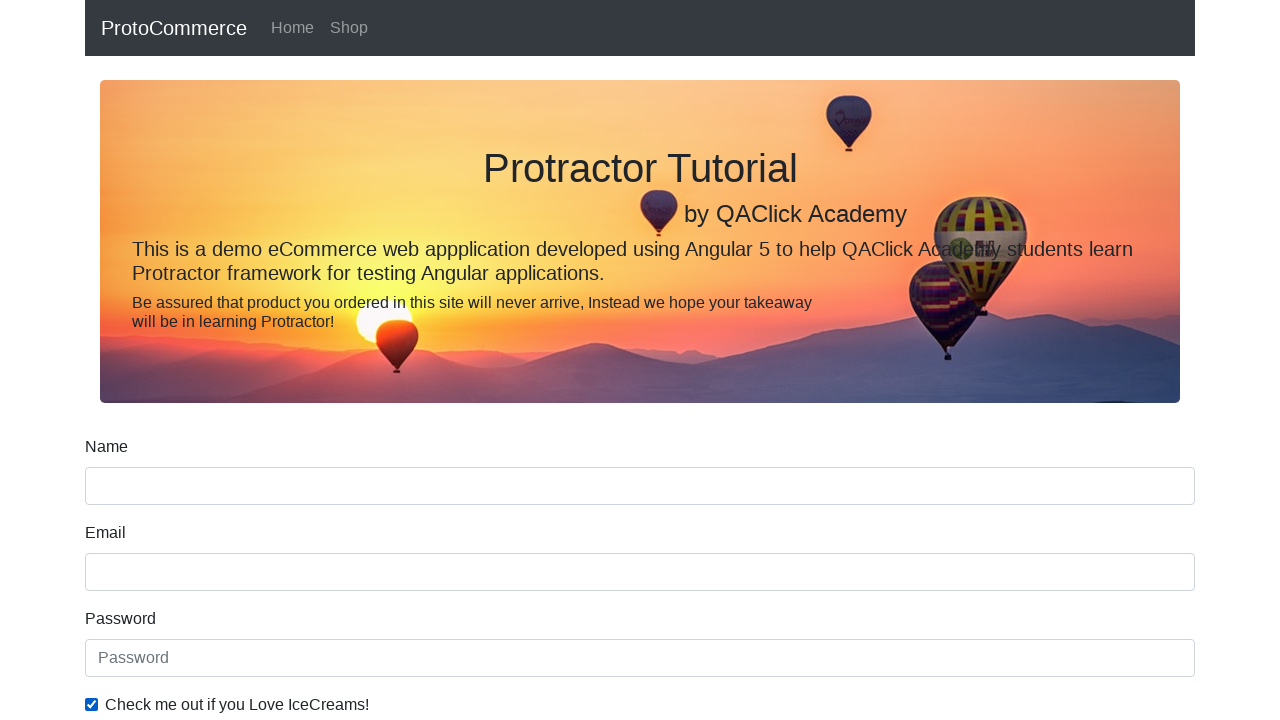

Checked Employed checkbox at (326, 360) on internal:label="Employed"i
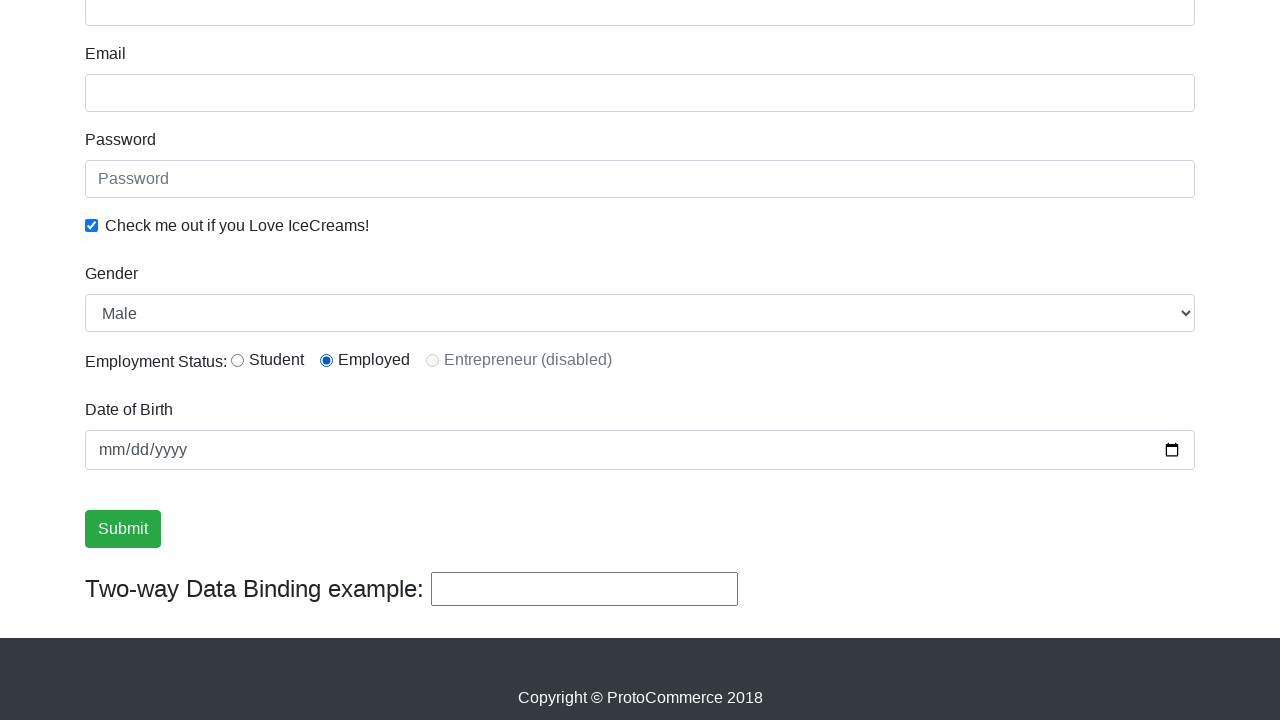

Selected Female from Gender dropdown on internal:label="Gender"i
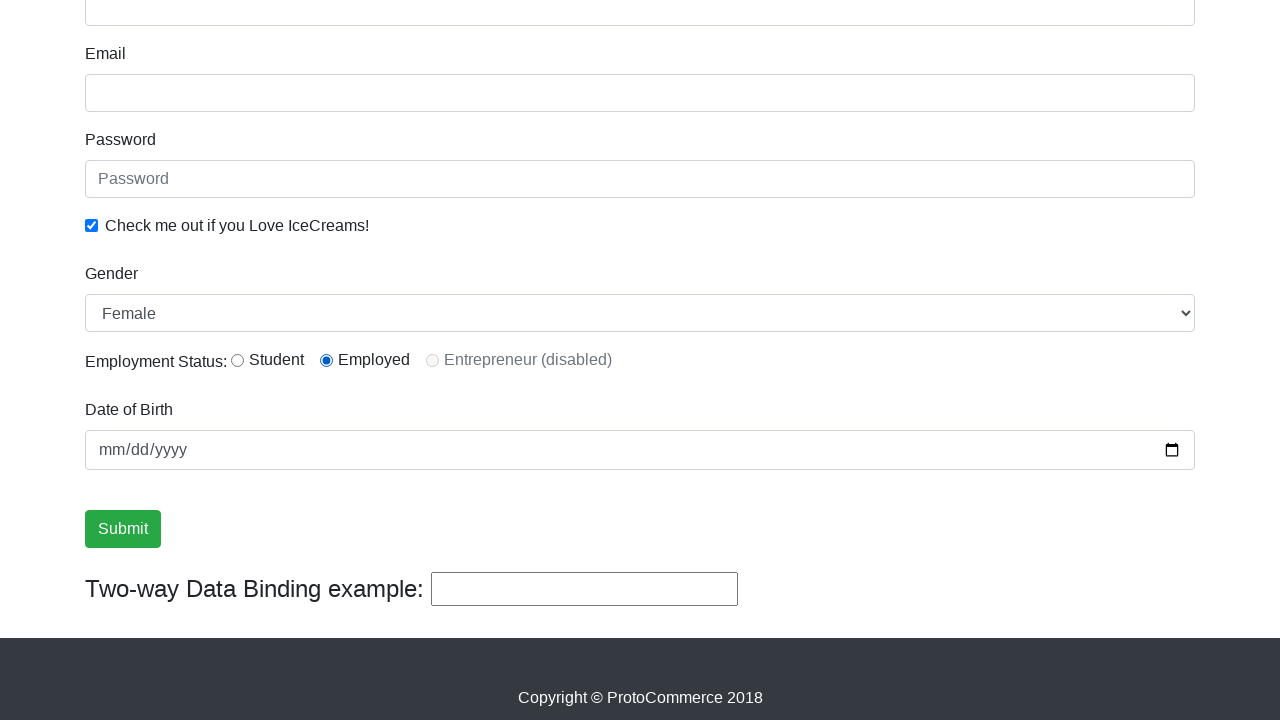

Filled password field with 'password123' on internal:attr=[placeholder="Password"i]
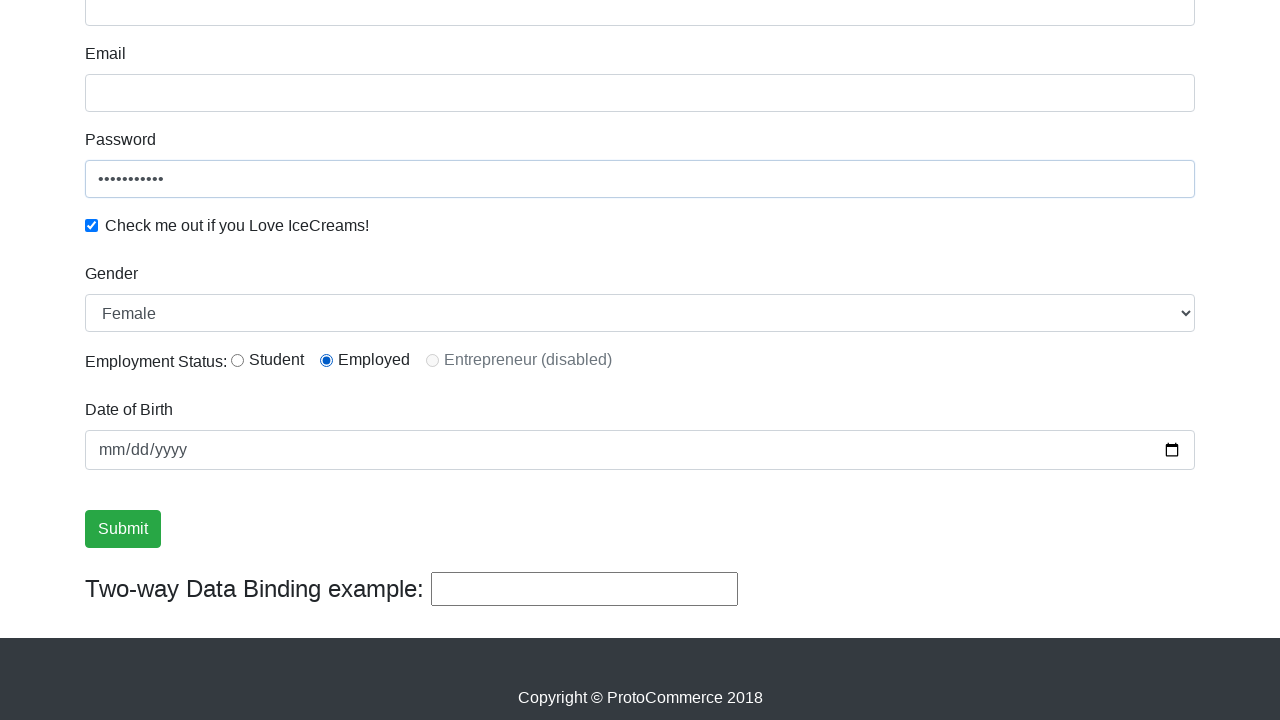

Clicked Submit button to submit the form at (123, 529) on internal:role=button[name="Submit"i]
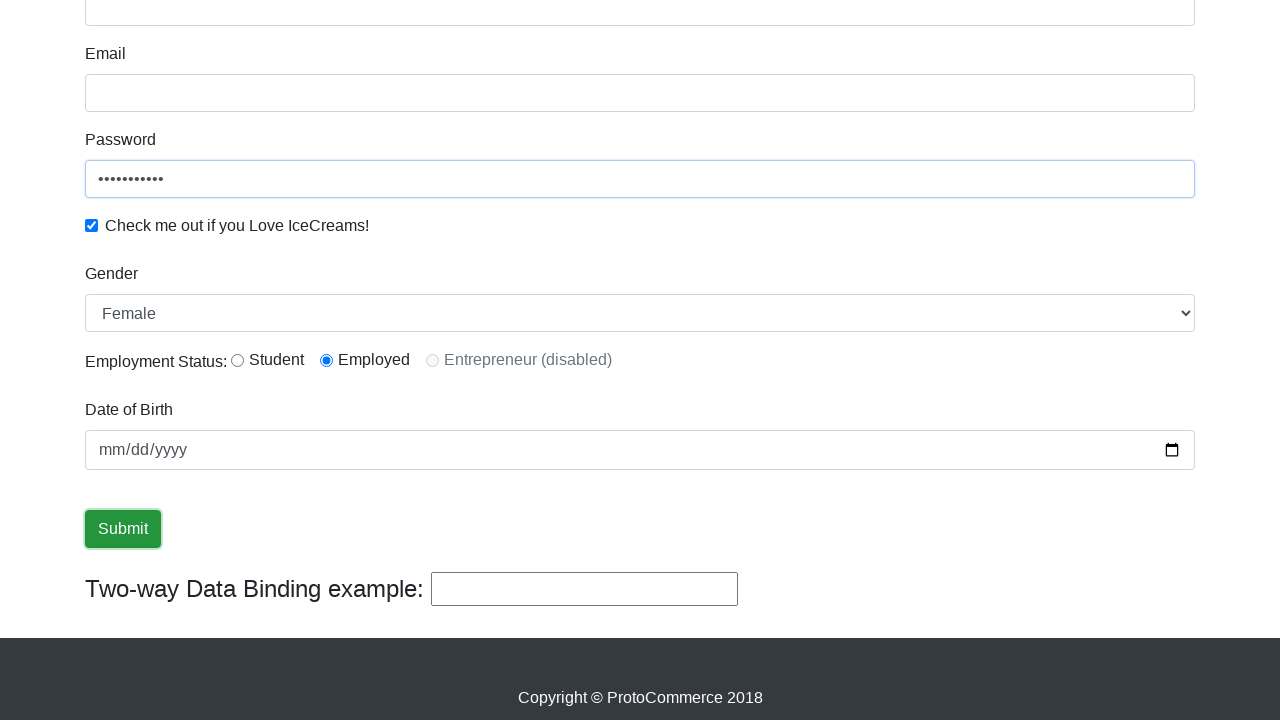

Form submission success message appeared
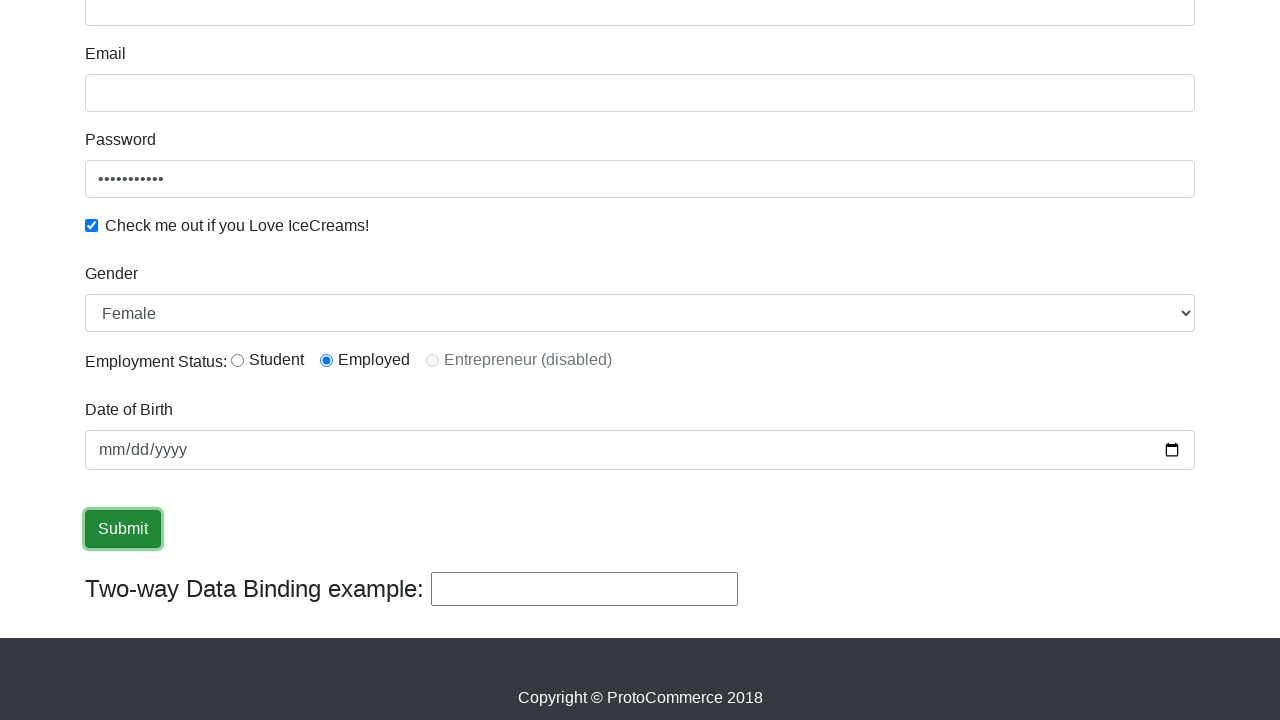

Clicked Shop link to navigate to shop page at (349, 28) on internal:role=link[name="Shop"i]
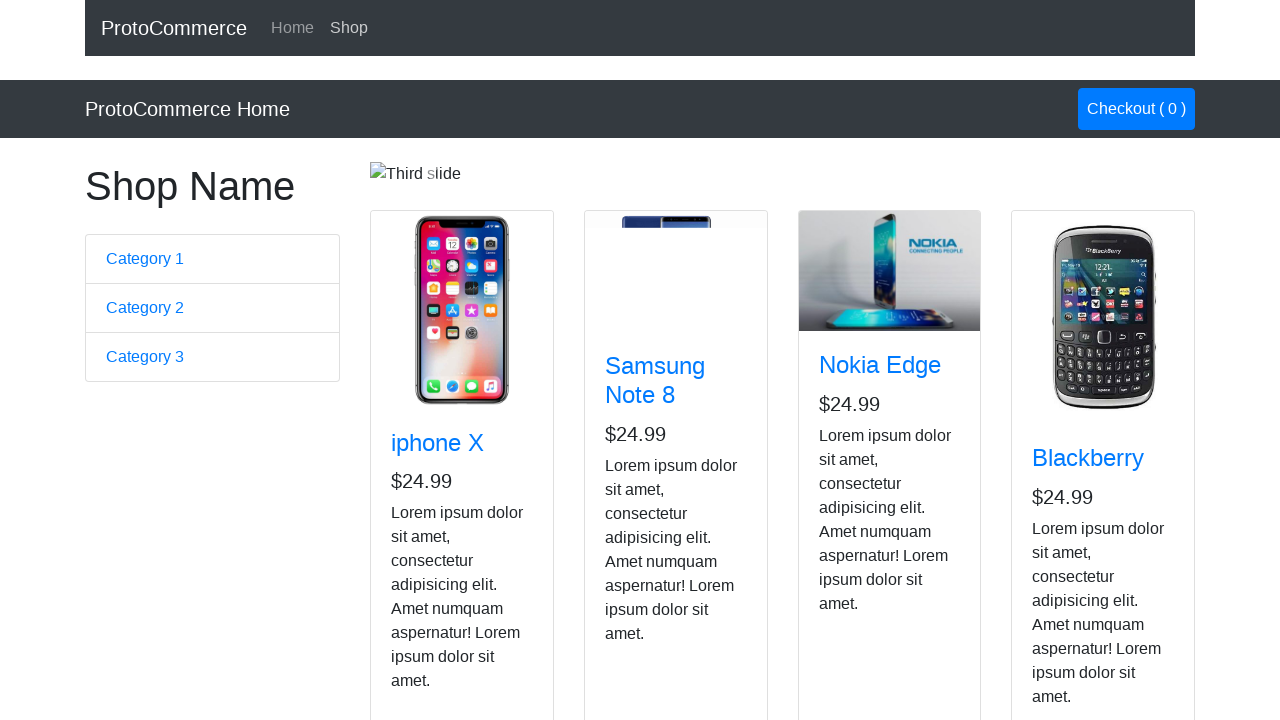

Added Nokia Edge item to cart at (854, 528) on app-card >> internal:has-text="Nokia Edge"i >> internal:role=button
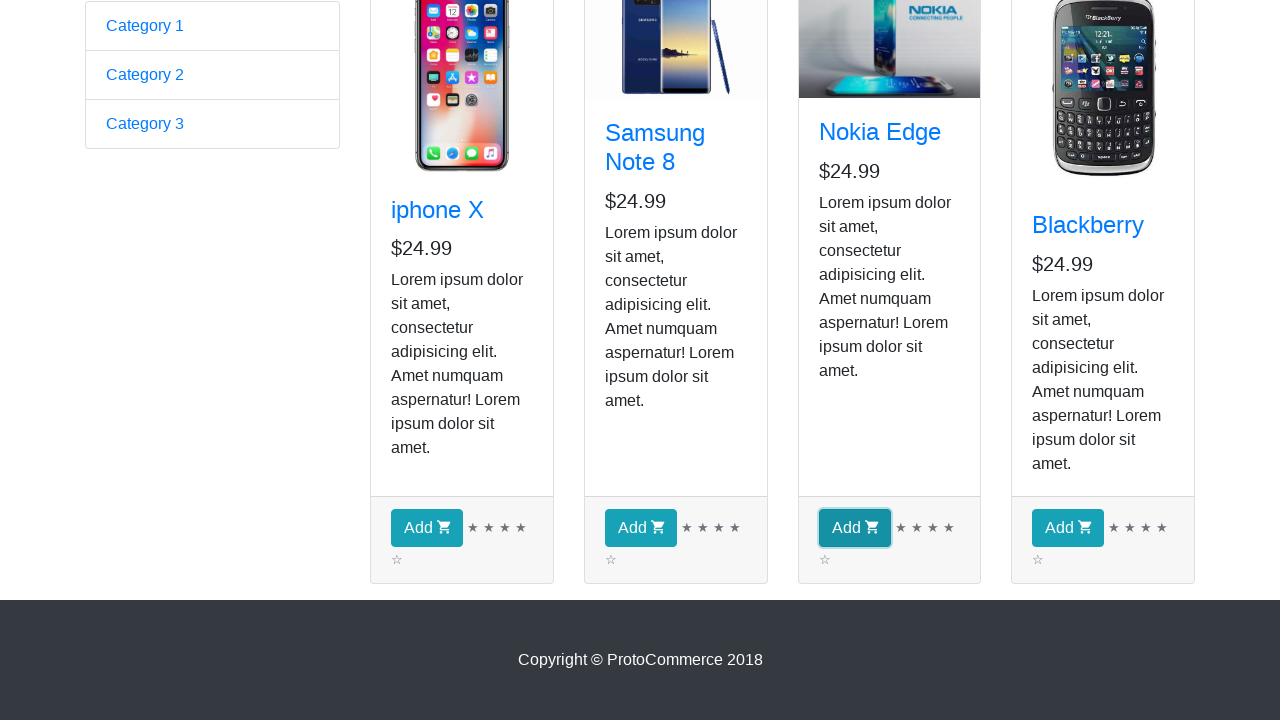

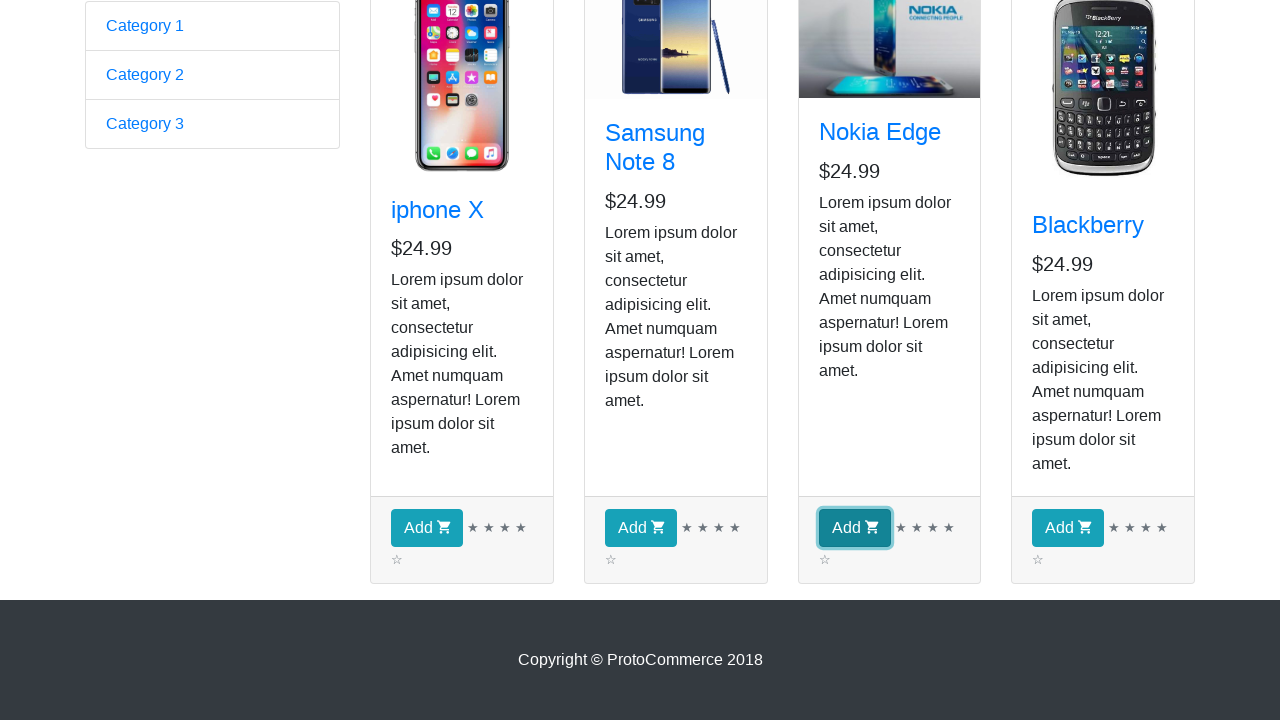